Tests the email subscription feature on the cart page by entering an email and submitting the subscription form

Starting URL: https://automationexercise.com/view_cart

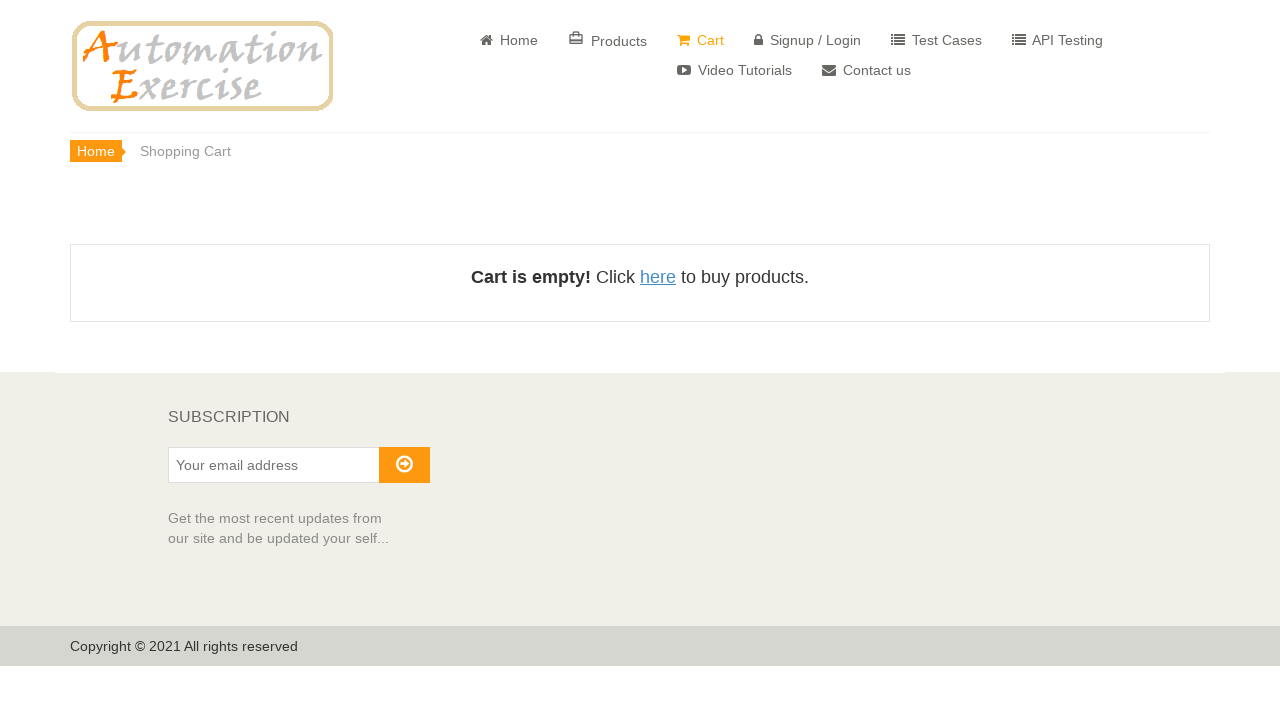

Filled subscription email field with 'testuser4827@gmail.com' on #susbscribe_email
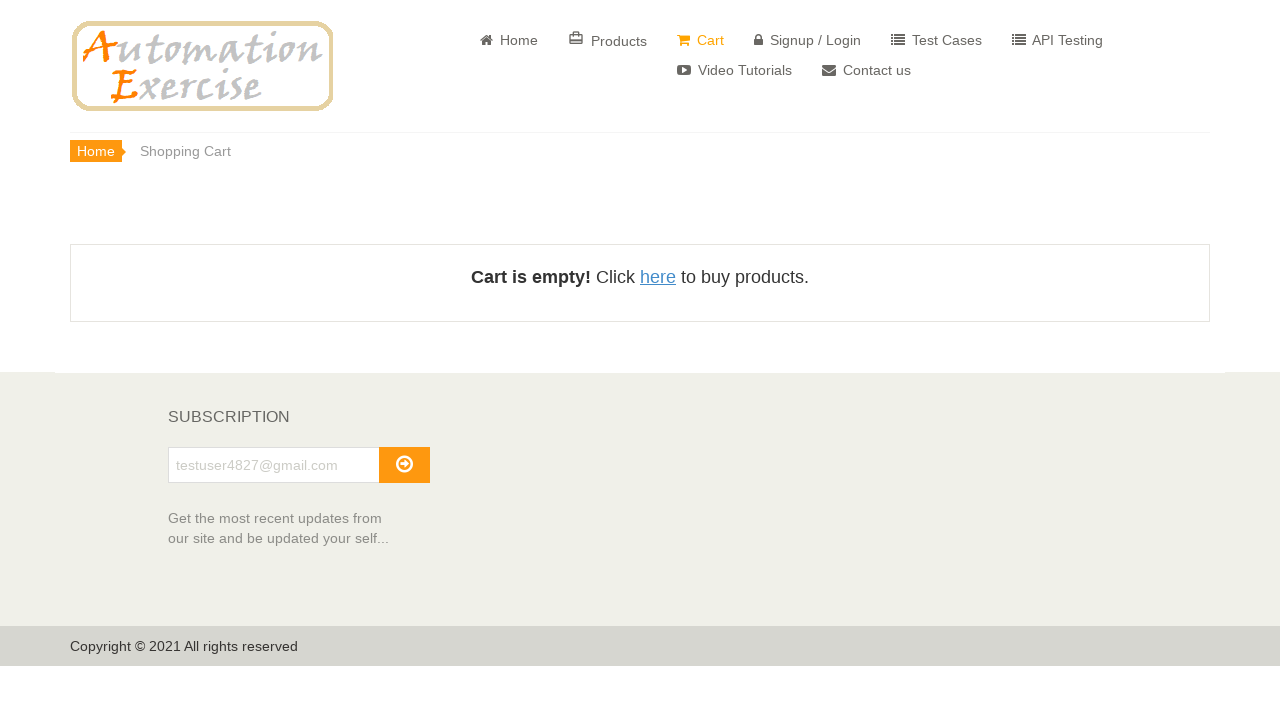

Clicked subscribe button at (404, 465) on #subscribe
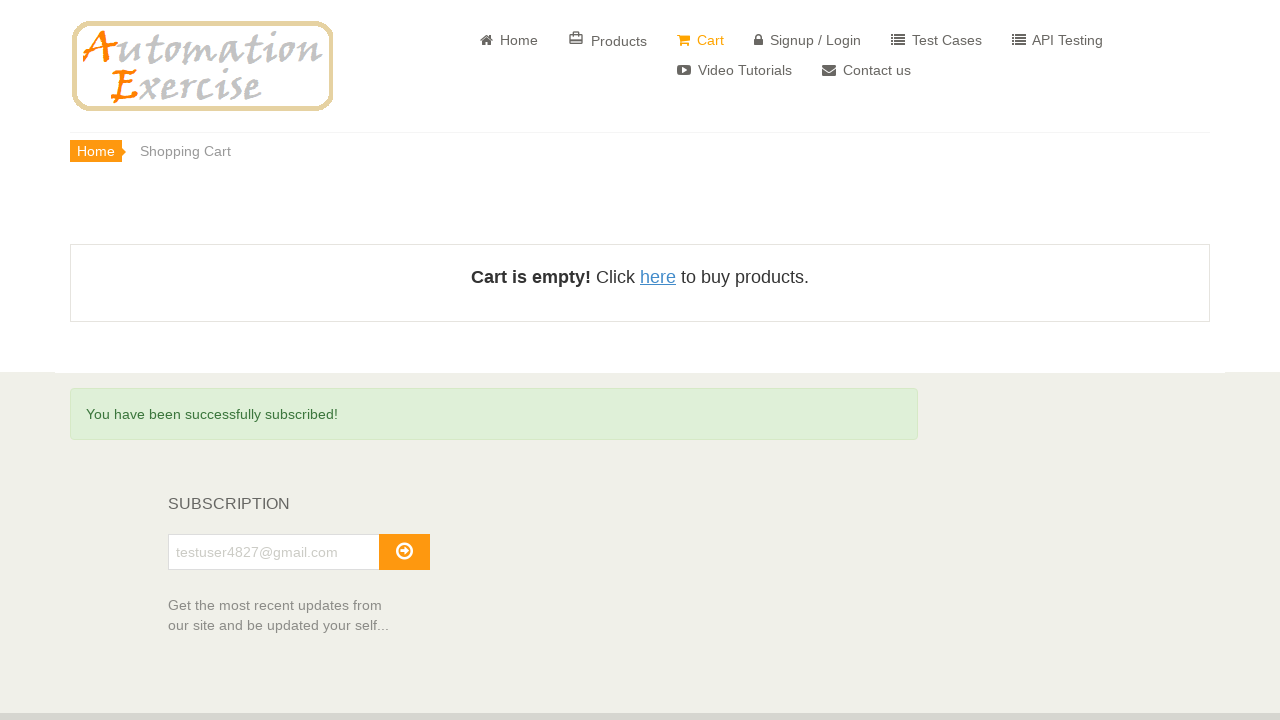

Success alert appeared on page
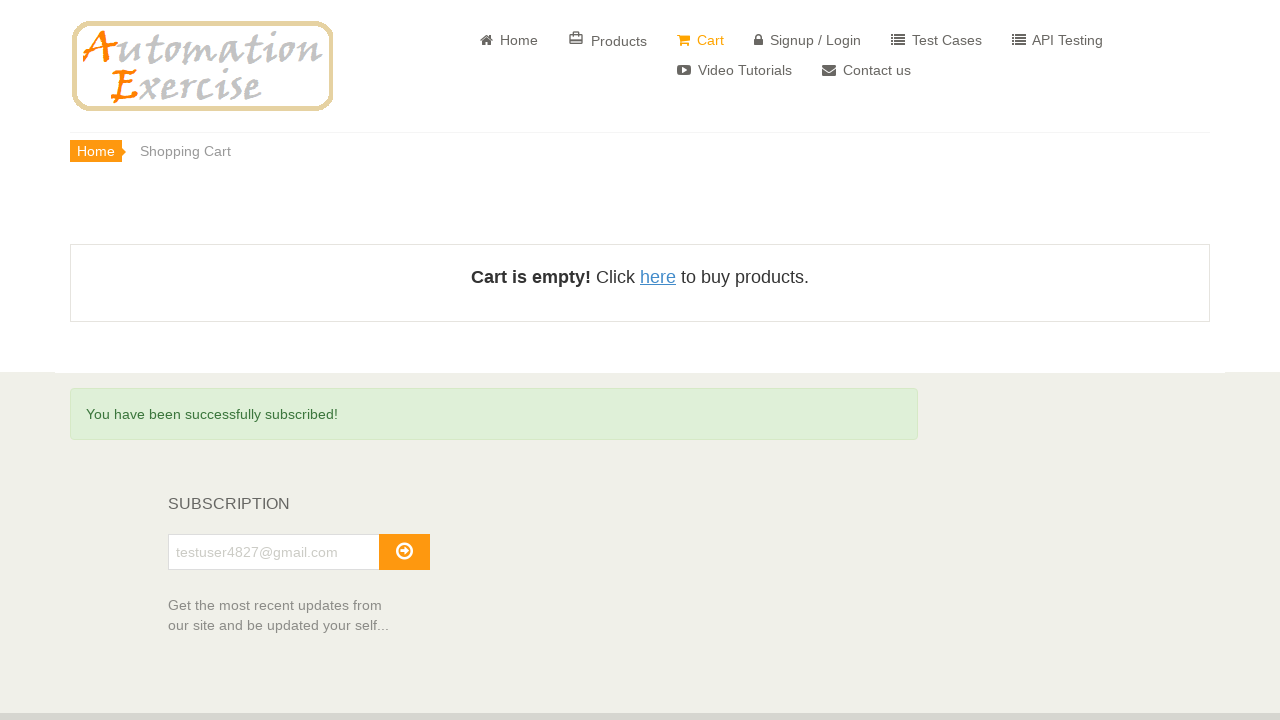

Verified success message: 'You have been successfully subscribed!'
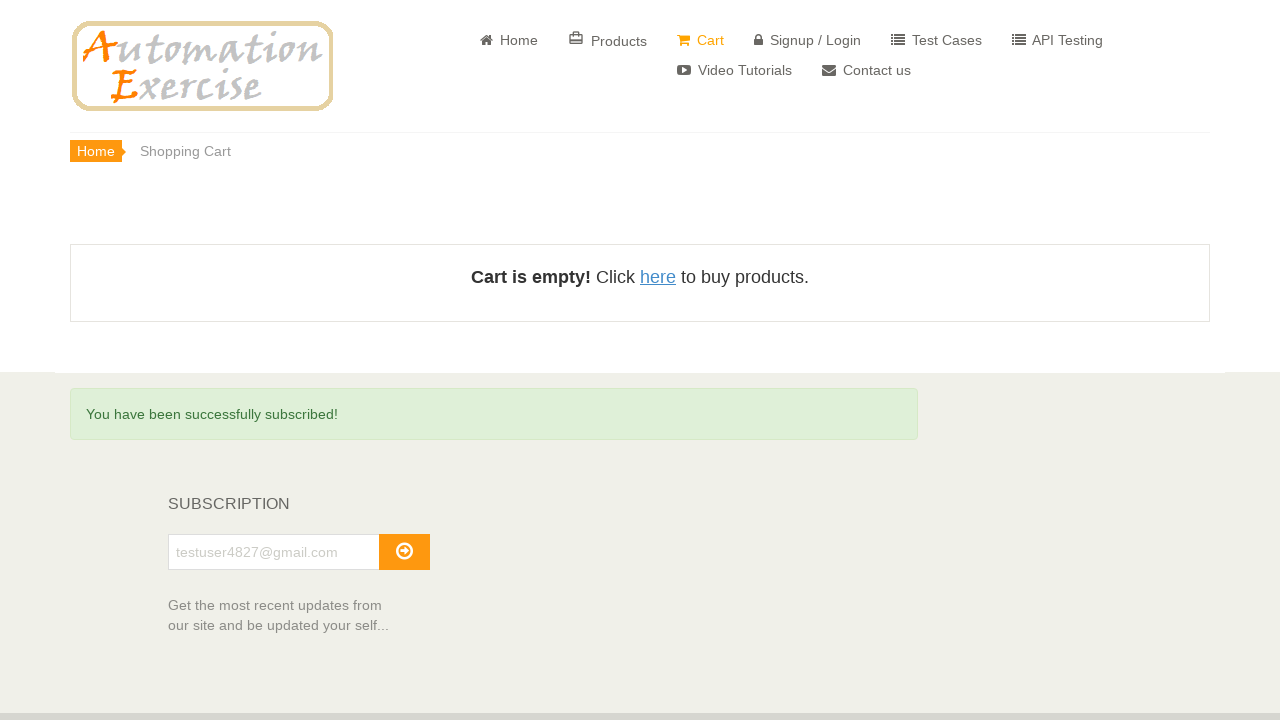

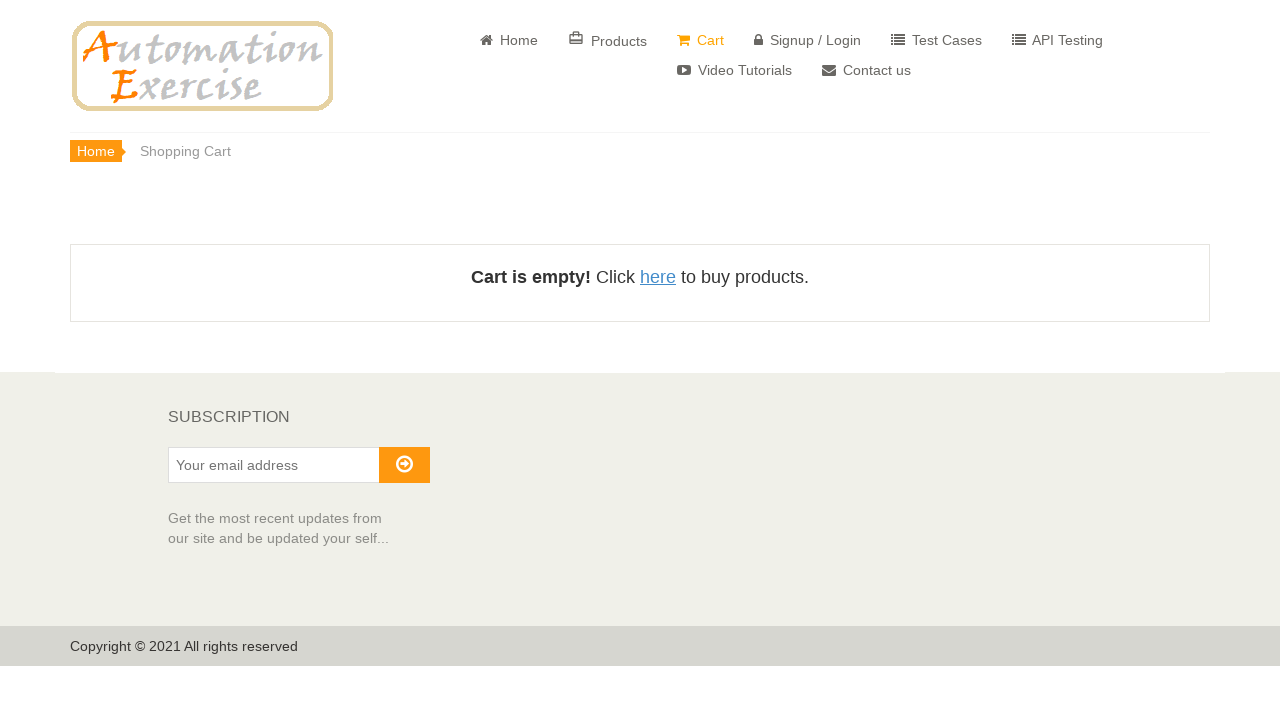